Decision table test that verifies query parameter filtering works correctly by testing posts filtered by different userId values.

Starting URL: https://jsonplaceholder.typicode.com/posts?userId=1

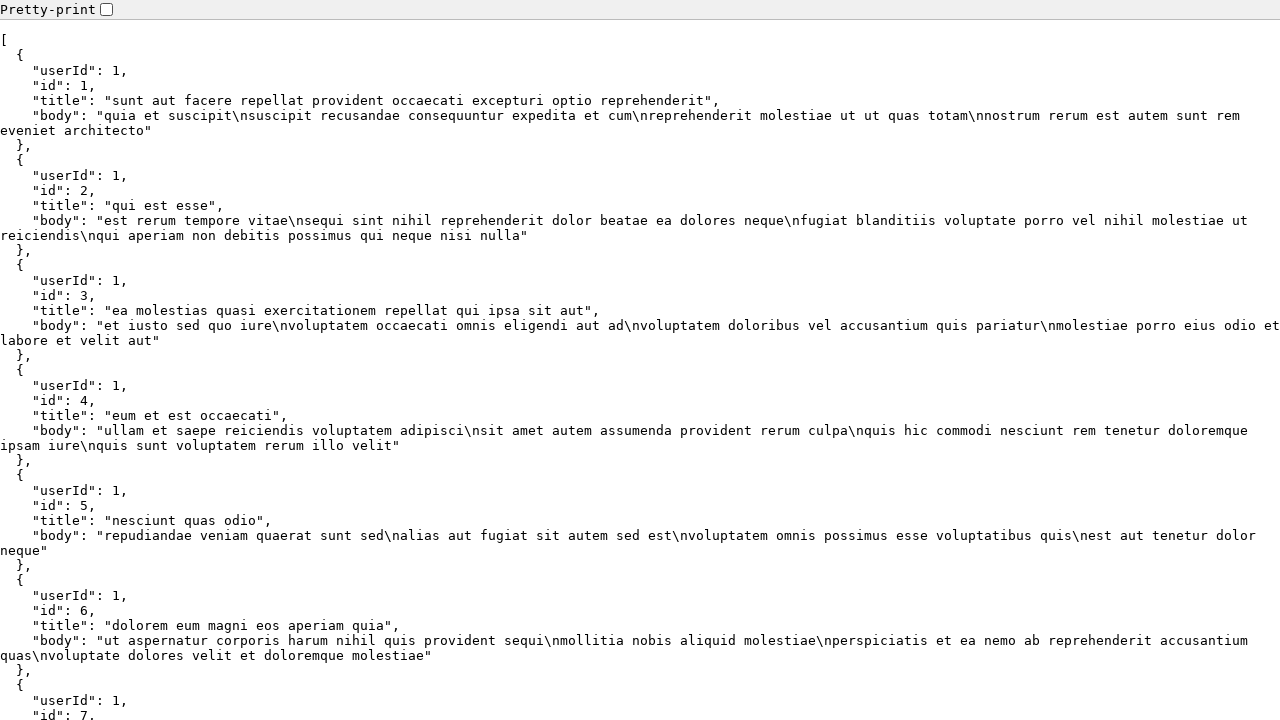

Waited for body element to load on userId=1 posts page
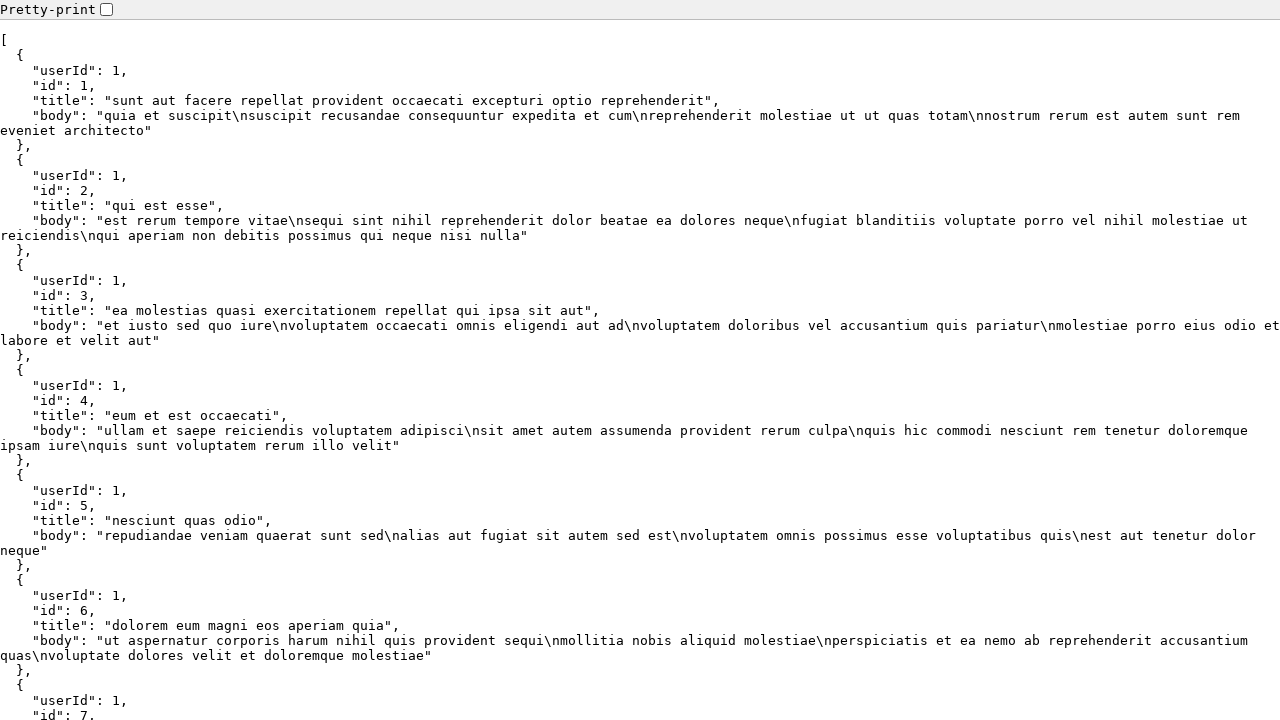

Verified that userId=1 filter is correctly applied in page content
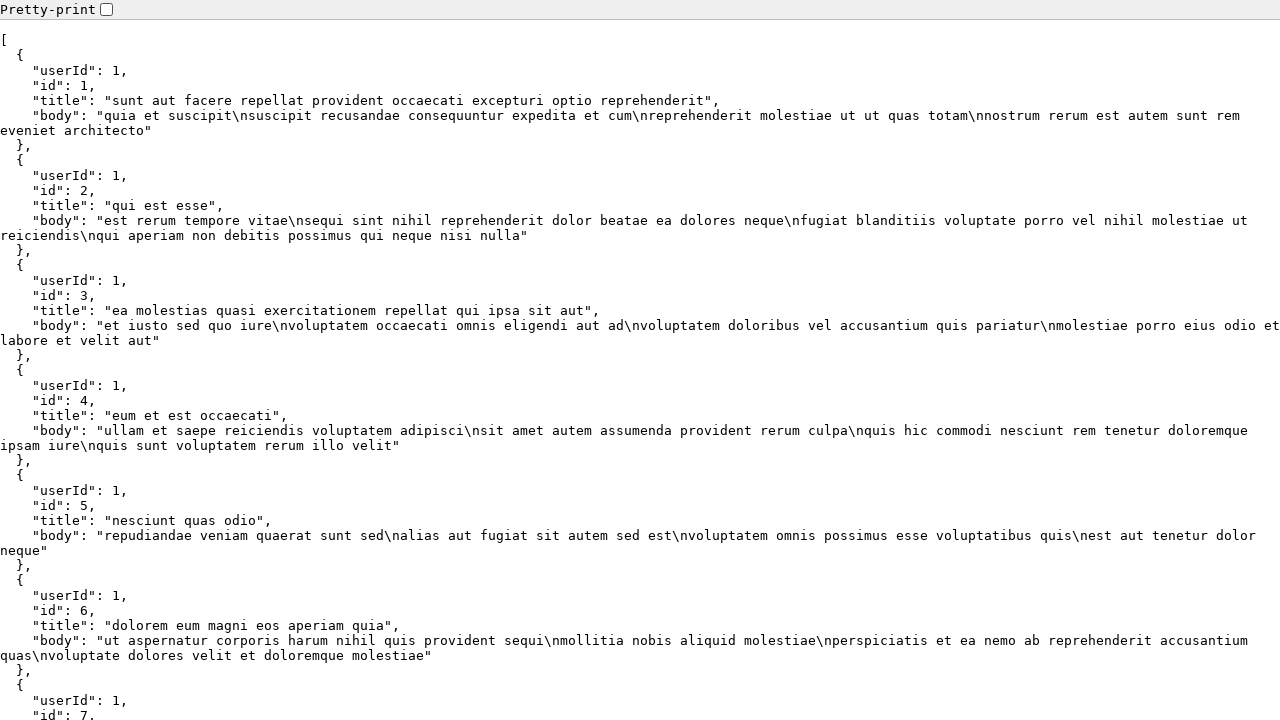

Navigated to posts filtered by userId=2
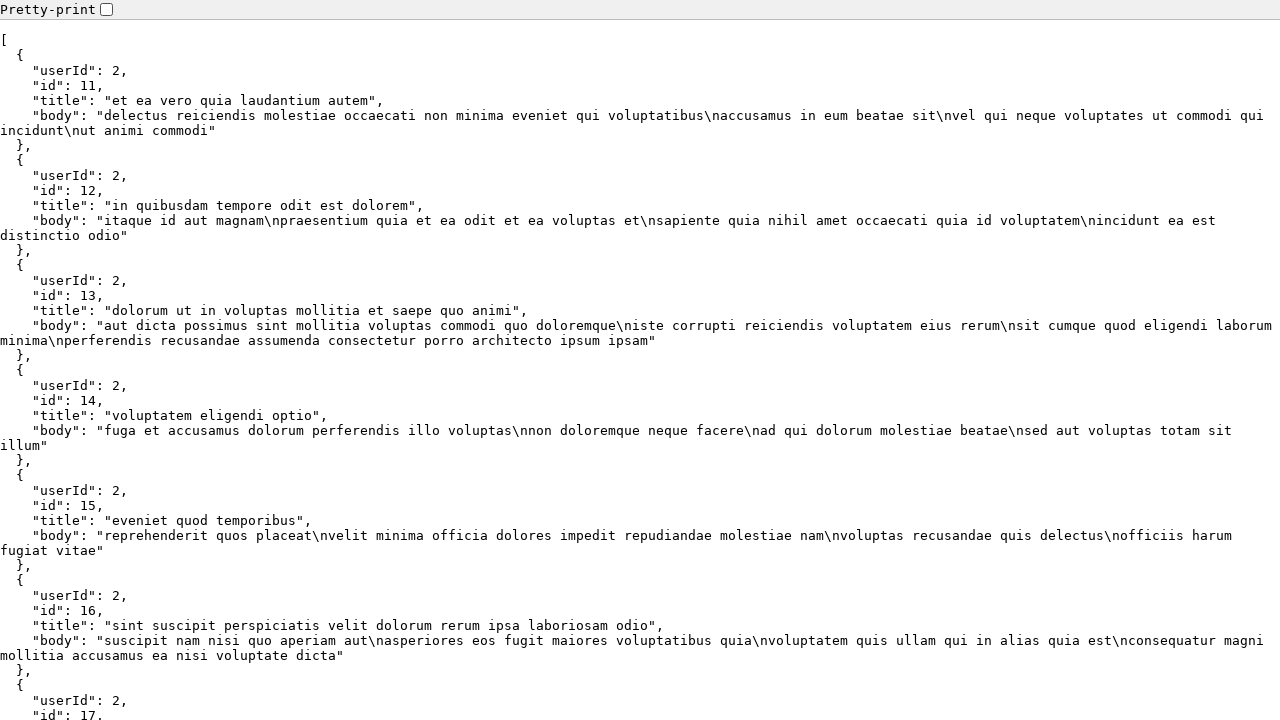

Waited for body element to load on userId=2 posts page
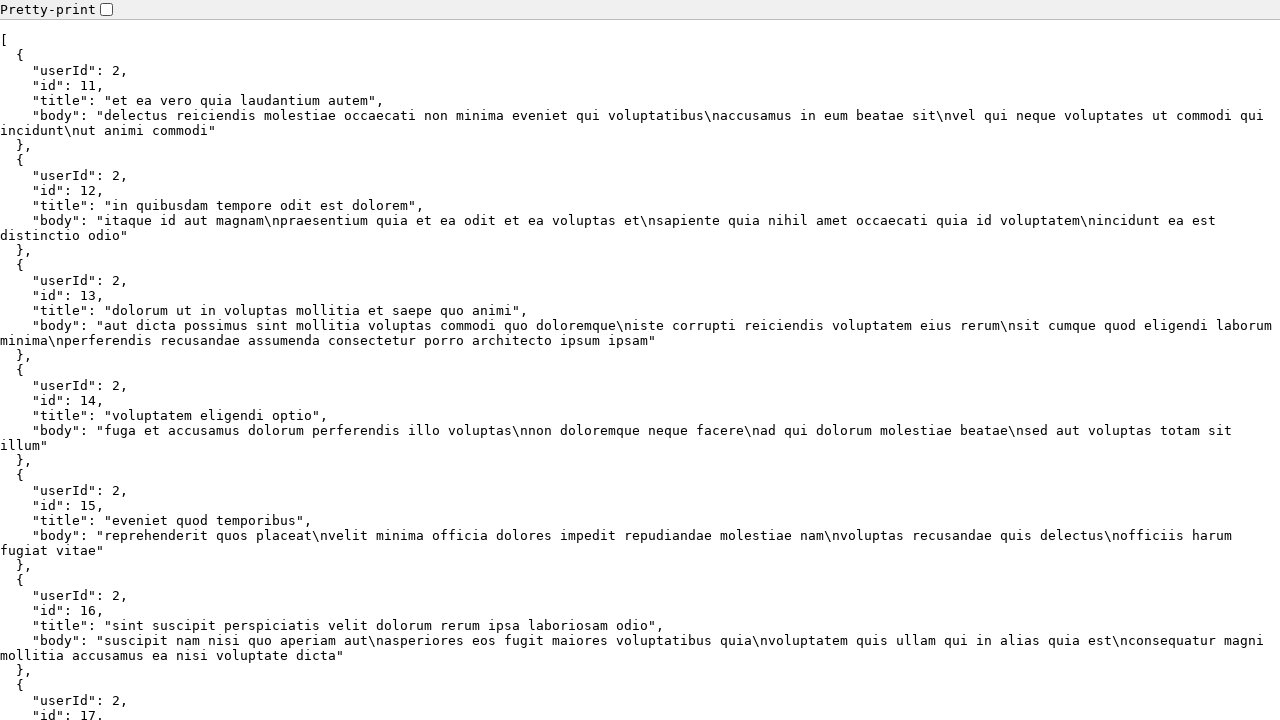

Verified that userId=2 filter is correctly applied in page content
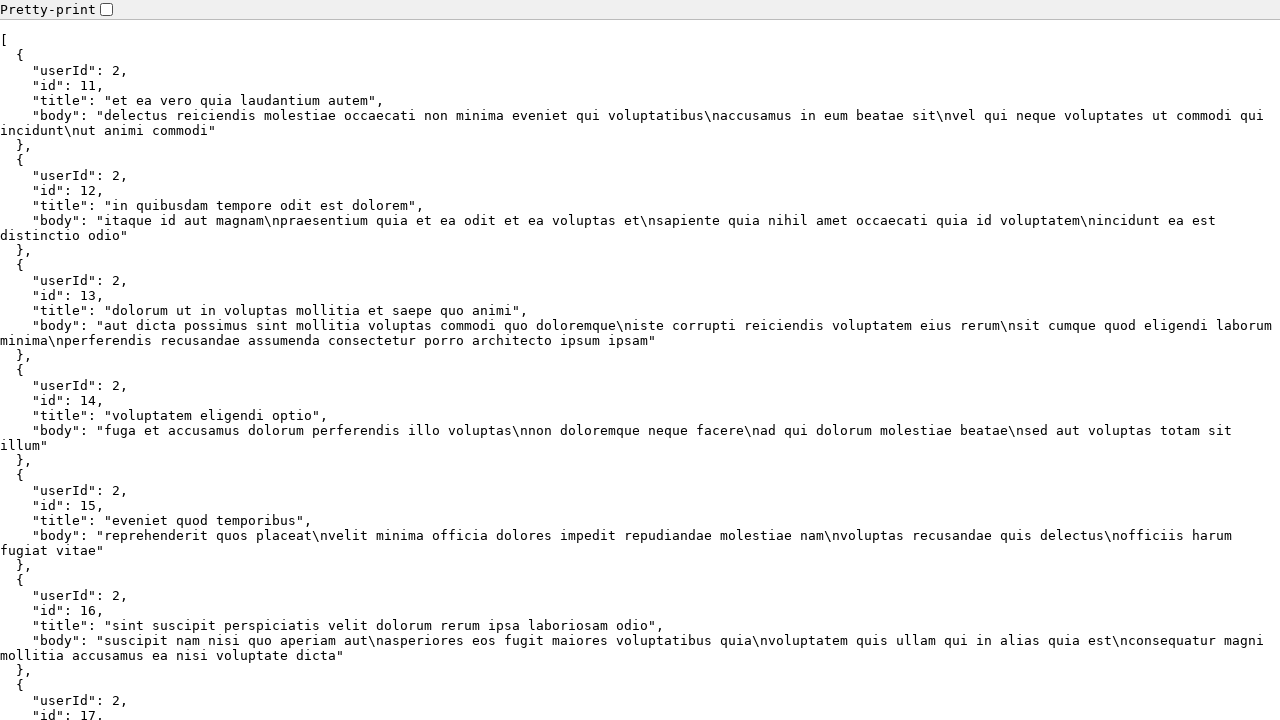

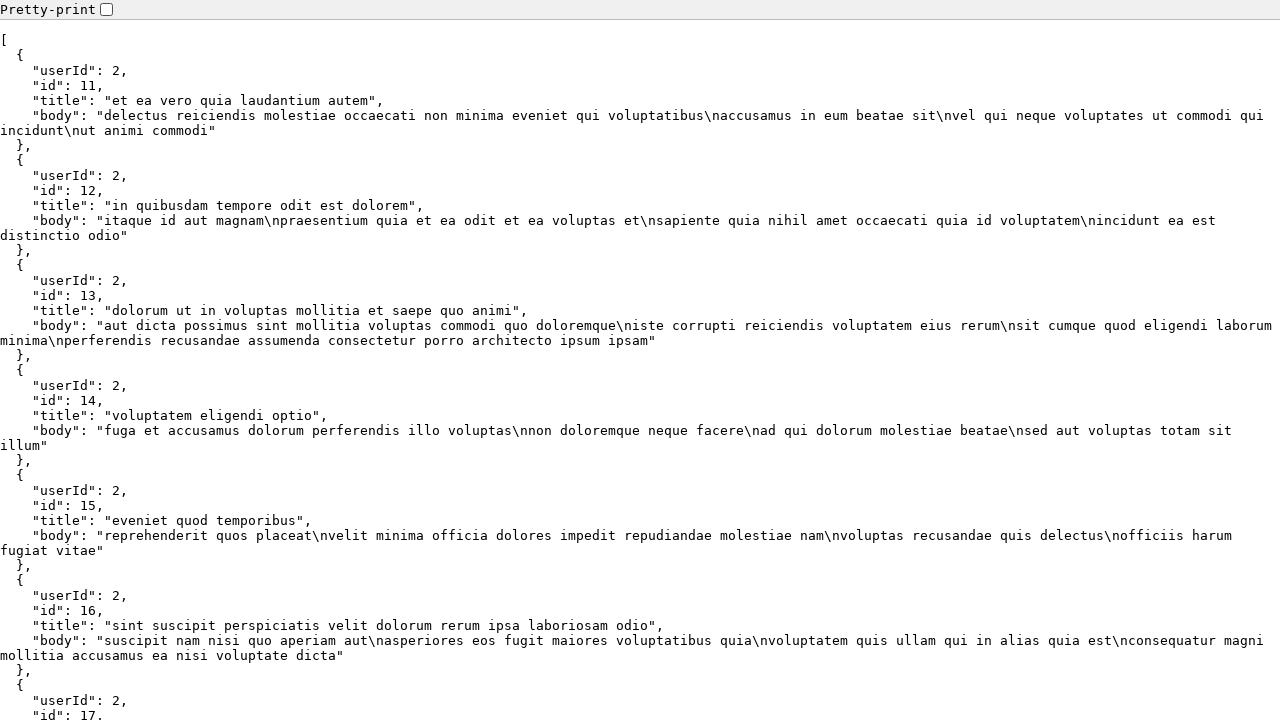